Navigates to the DemoBlaze product store and verifies that the header element displays the correct text "PRODUCT STORE"

Starting URL: https://demoblaze.com/

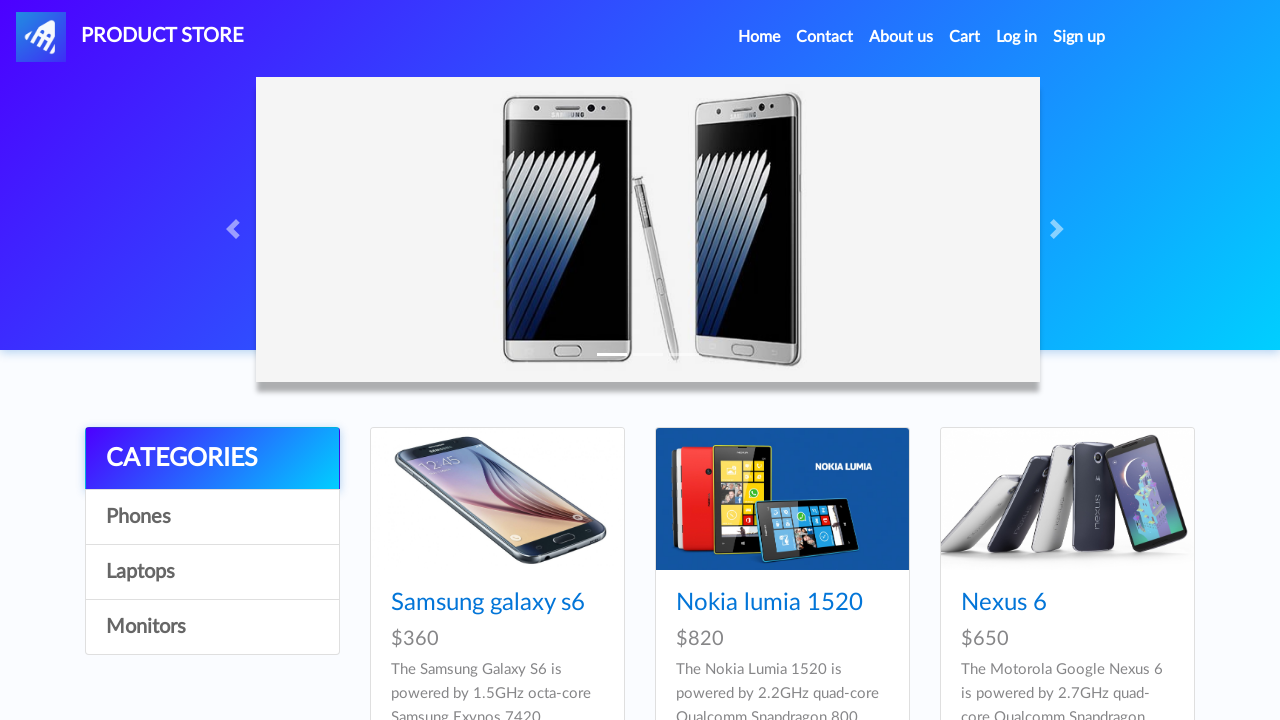

Navigated to DemoBlaze product store at https://demoblaze.com/
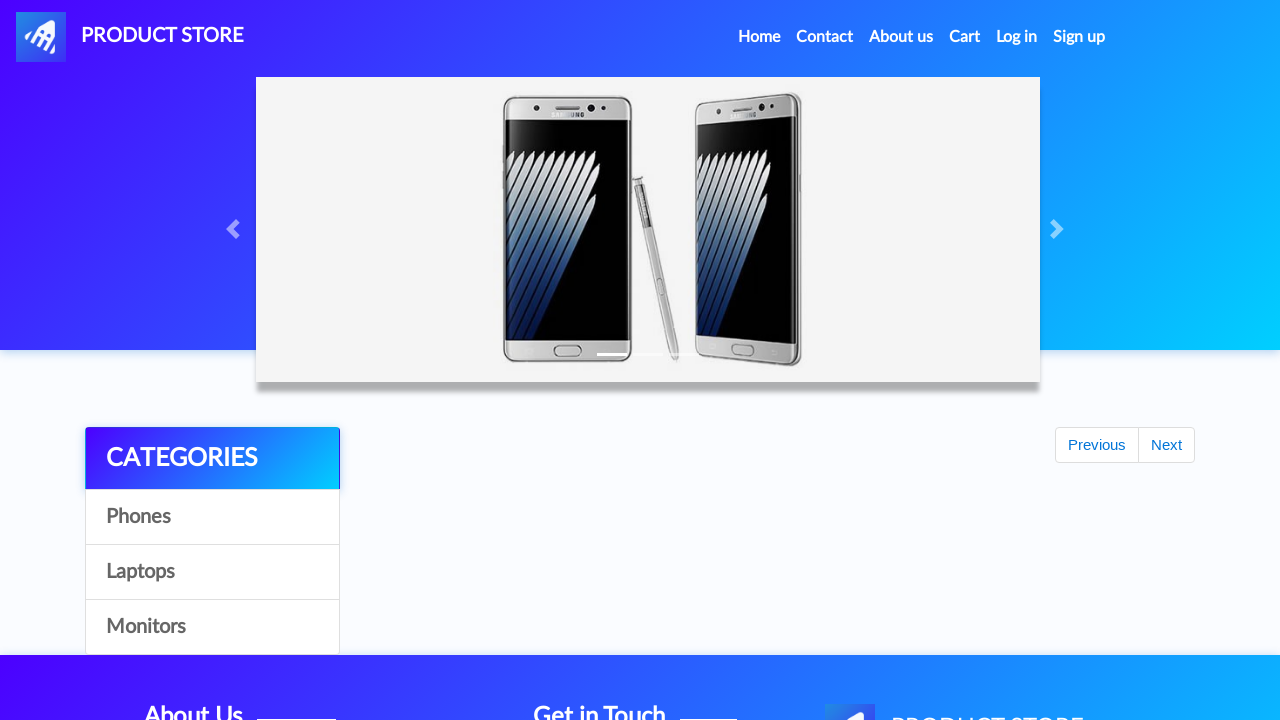

Header element #nava became visible
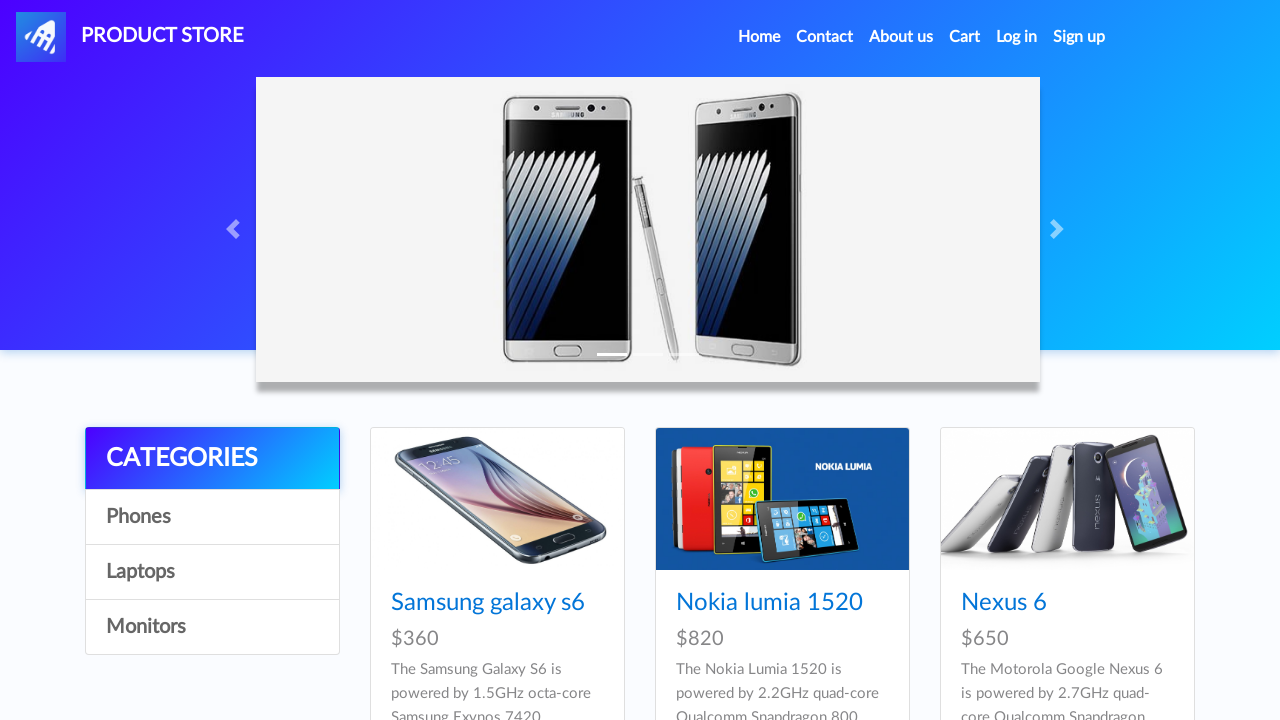

Retrieved header text content
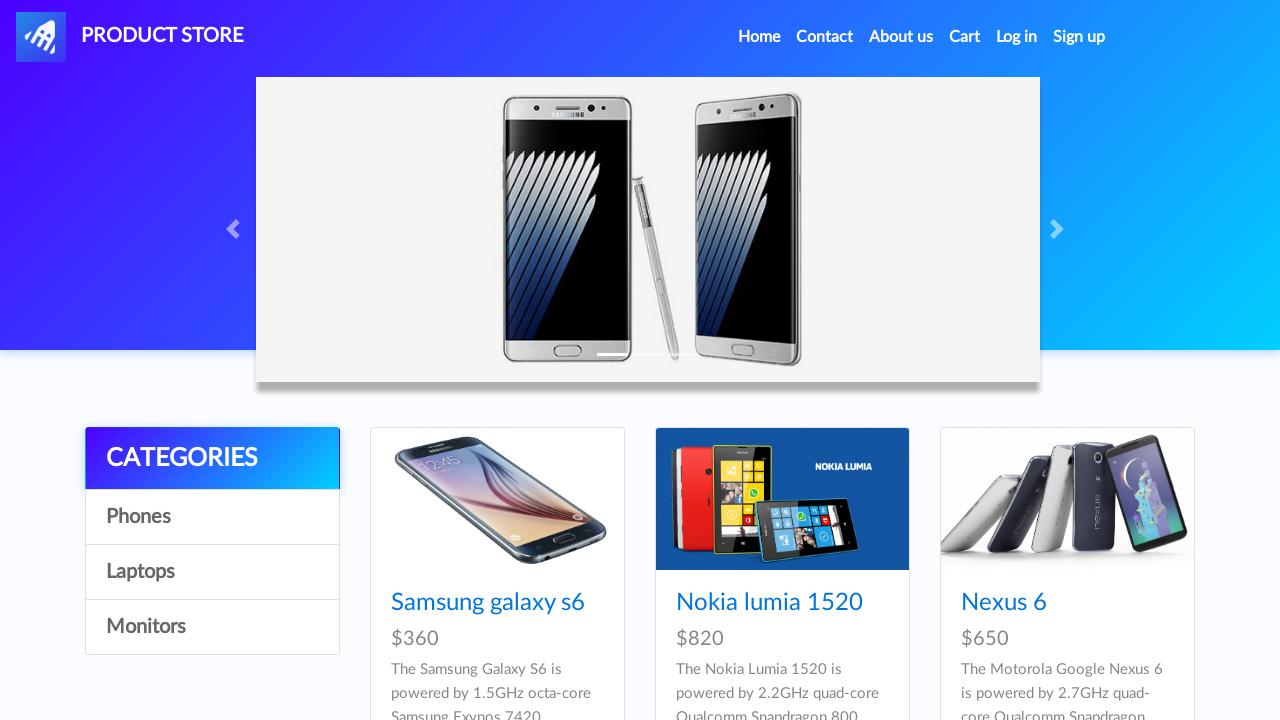

Verified header text displays 'PRODUCT STORE' correctly
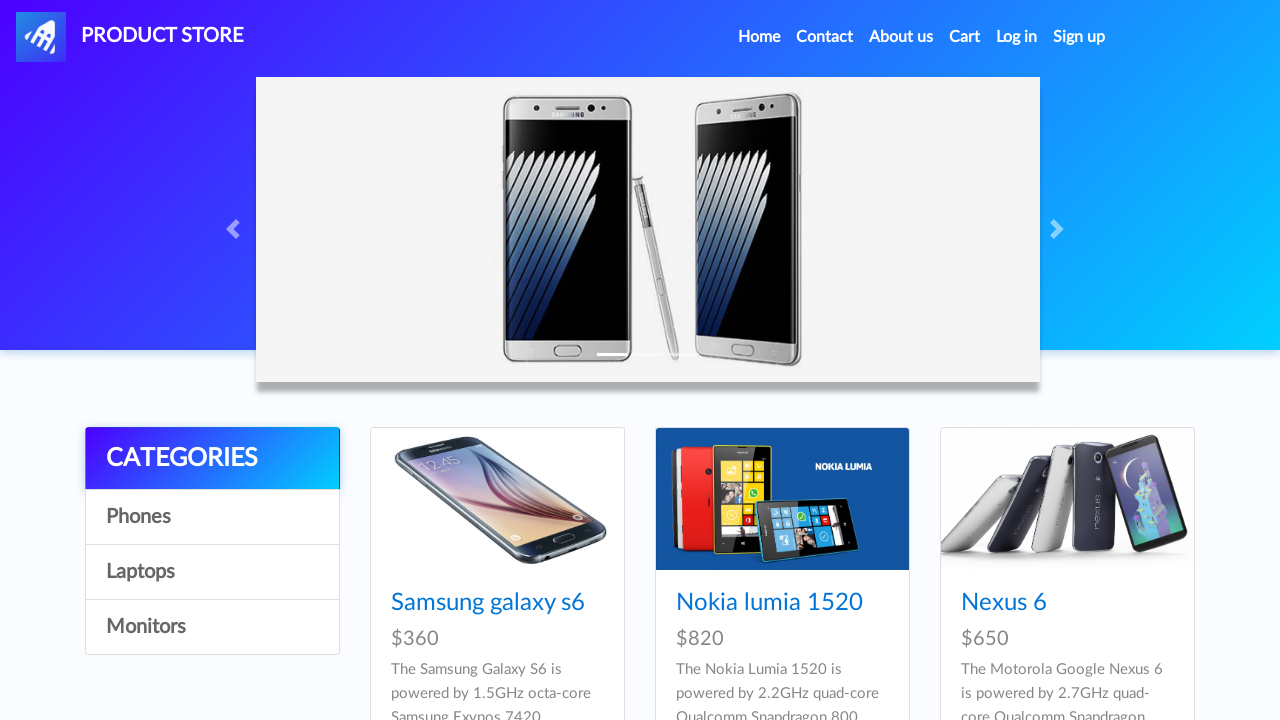

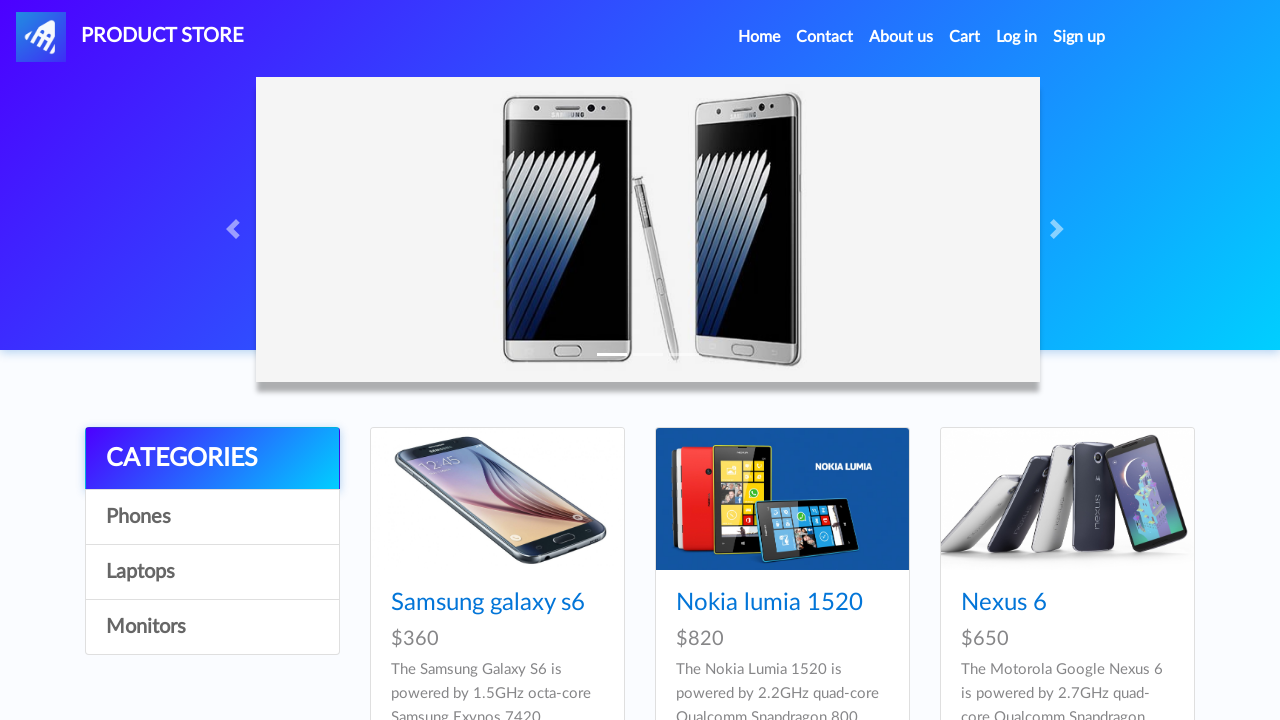